Fills in the phone replenishment form with phone number and amount, then clicks the continue button

Starting URL: https://mts.by/

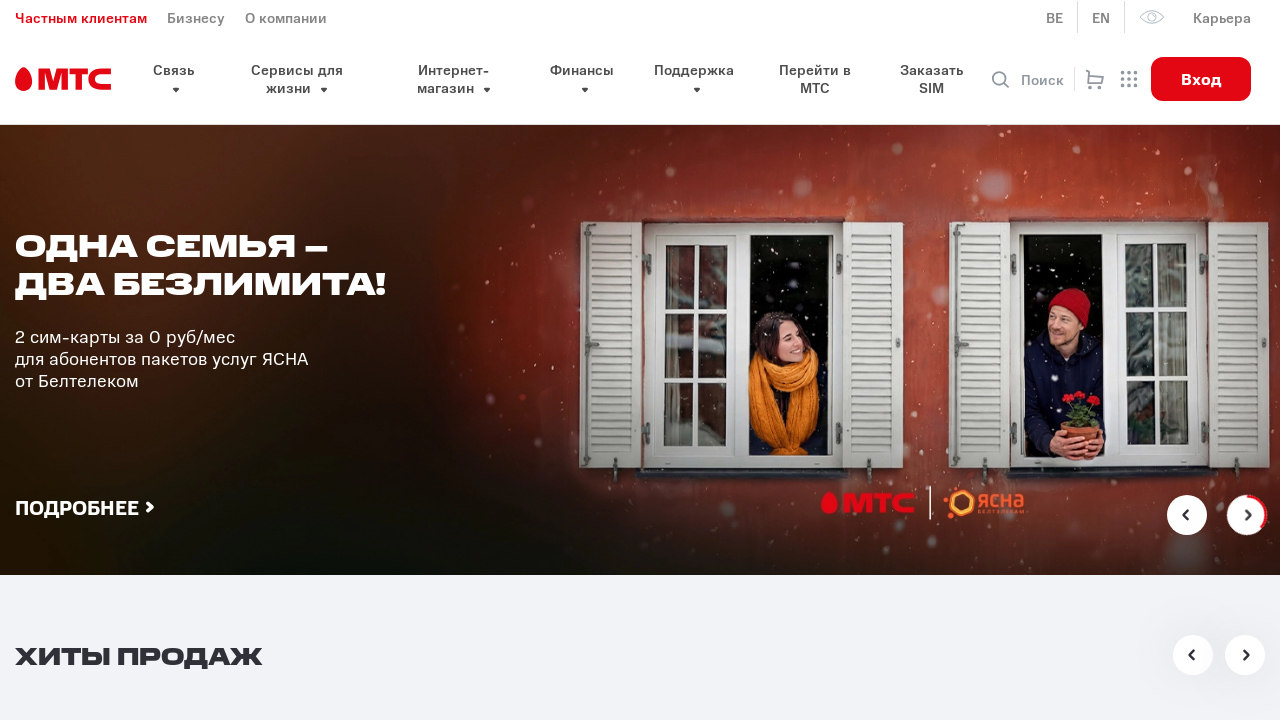

Filled phone number field with '297777777' on #connection-phone
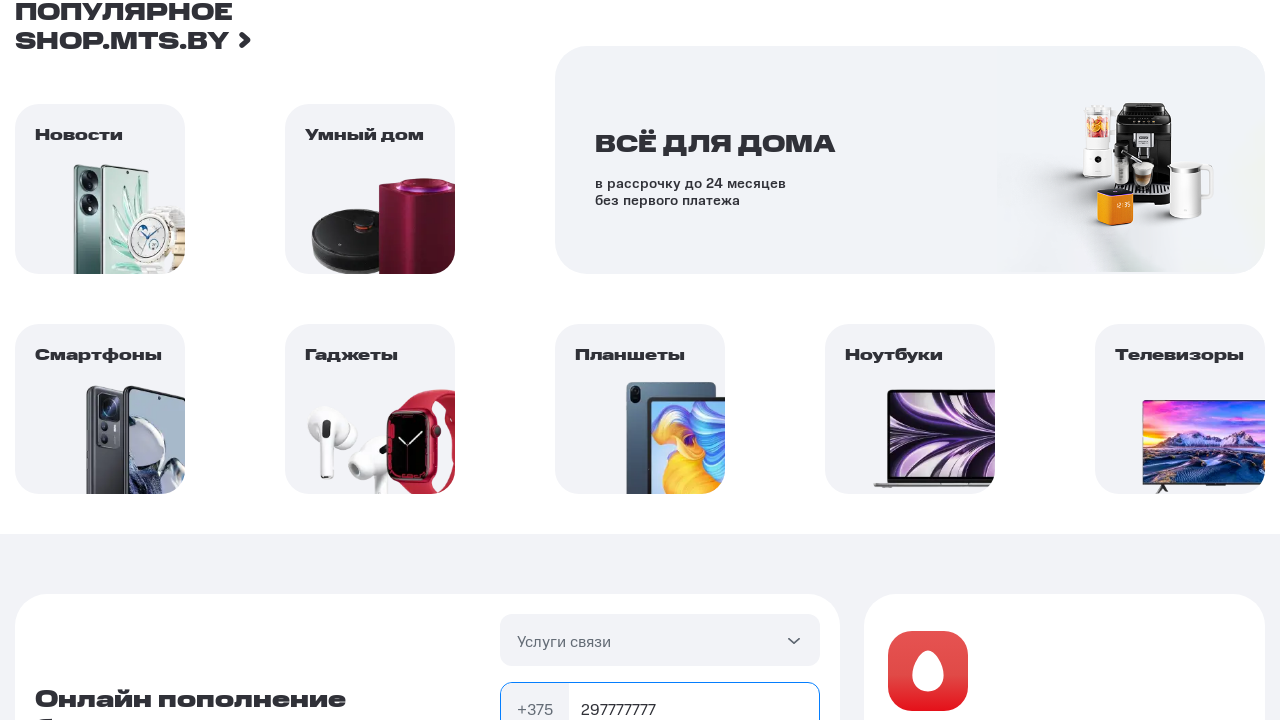

Filled amount field with '100' on #connection-sum
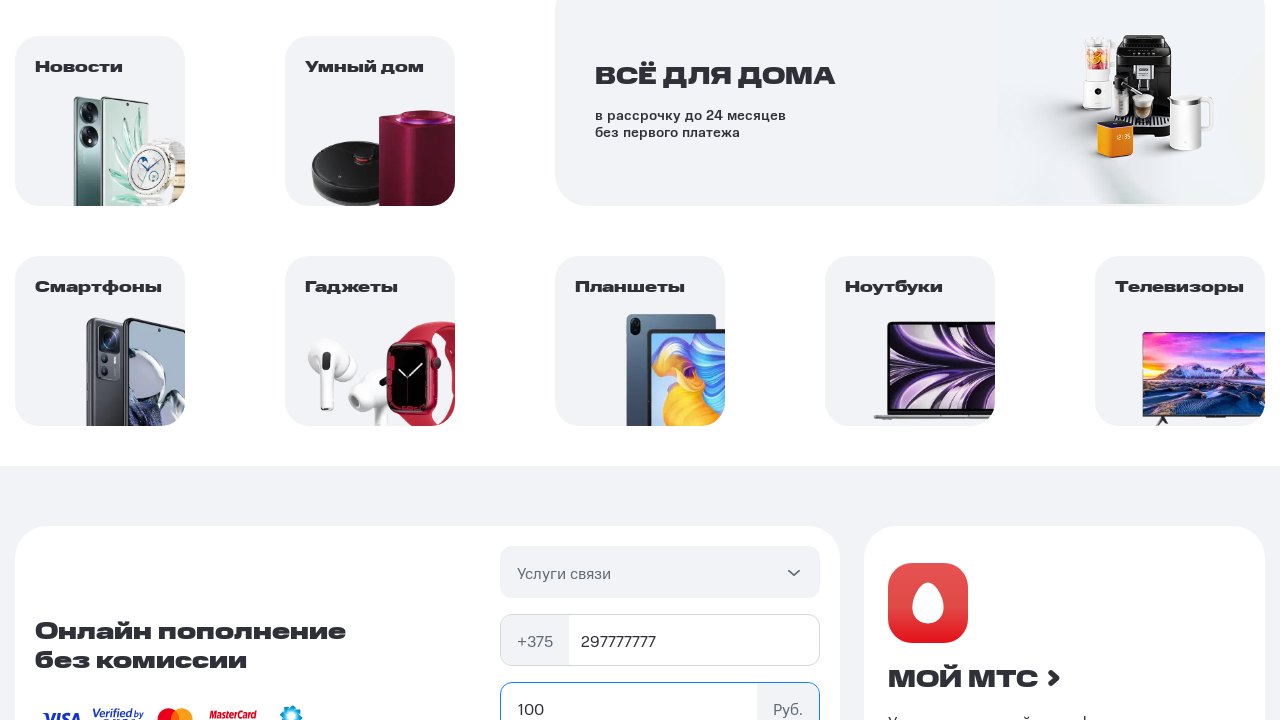

Clicked continue button to proceed with phone replenishment
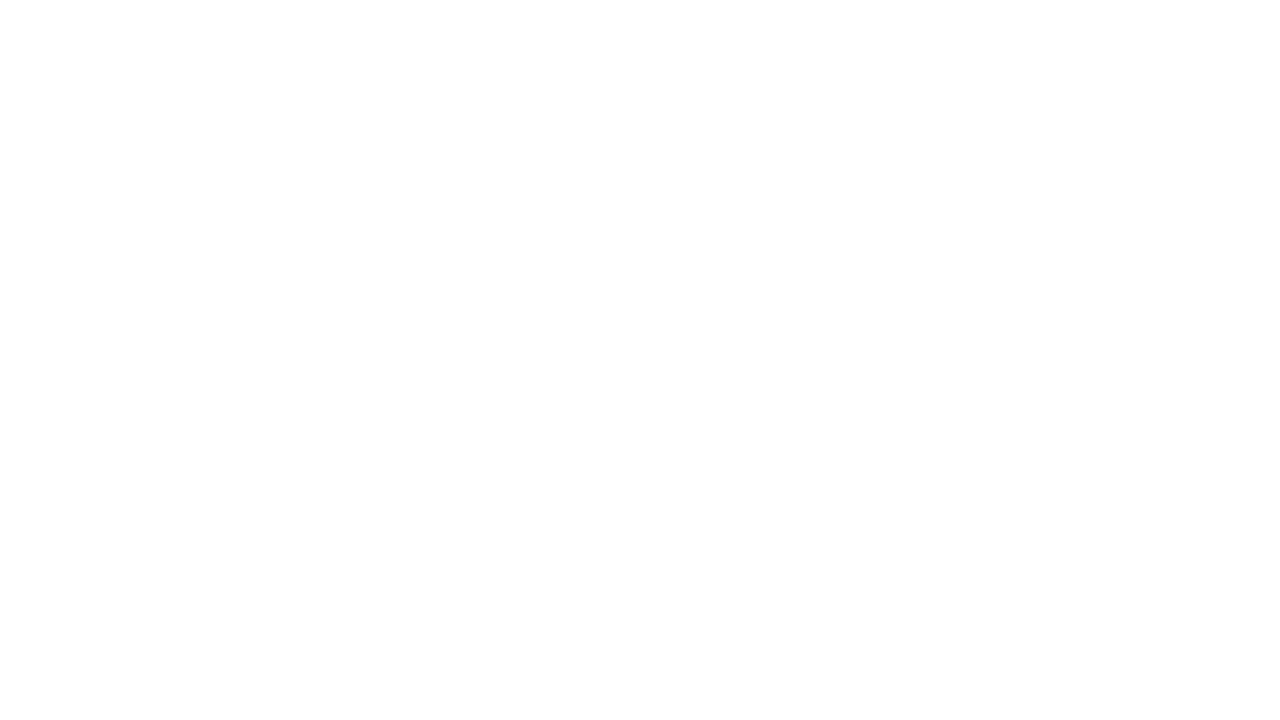

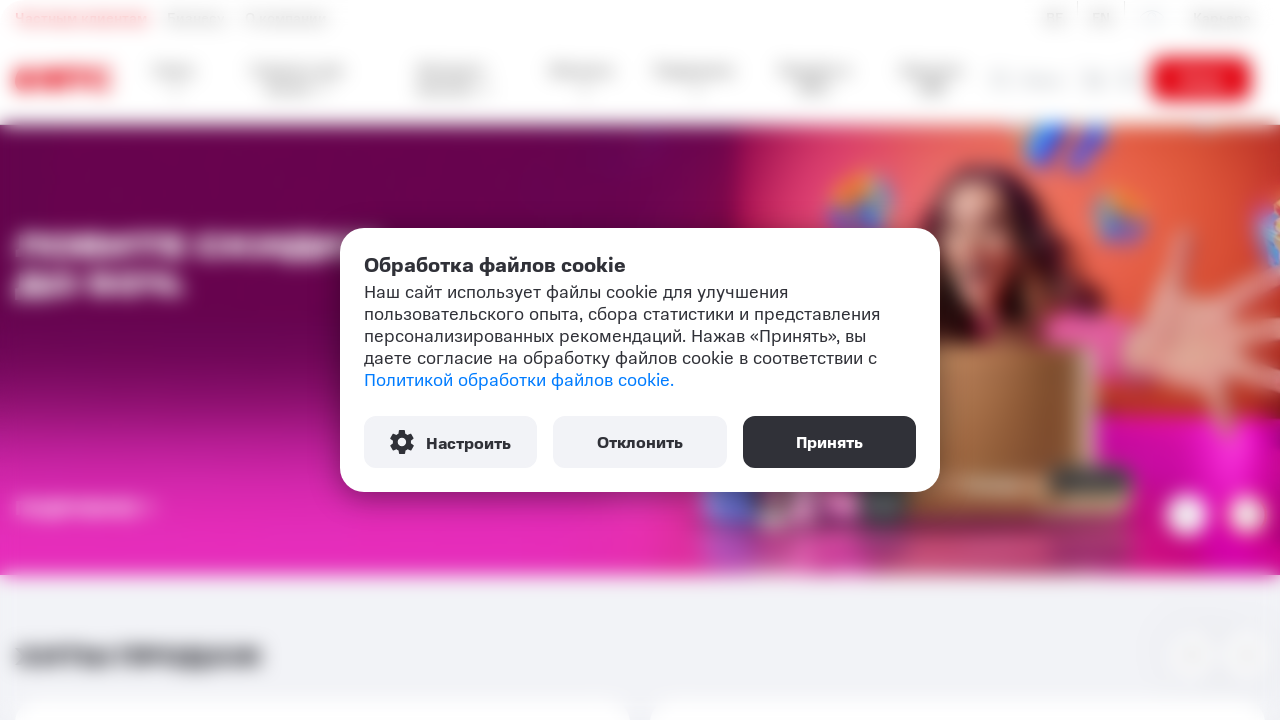